Tests jQuery UI autocomplete functionality by typing a partial search term and selecting a suggestion from the dropdown list

Starting URL: https://jqueryui.com/resources/demos/autocomplete/remote.html

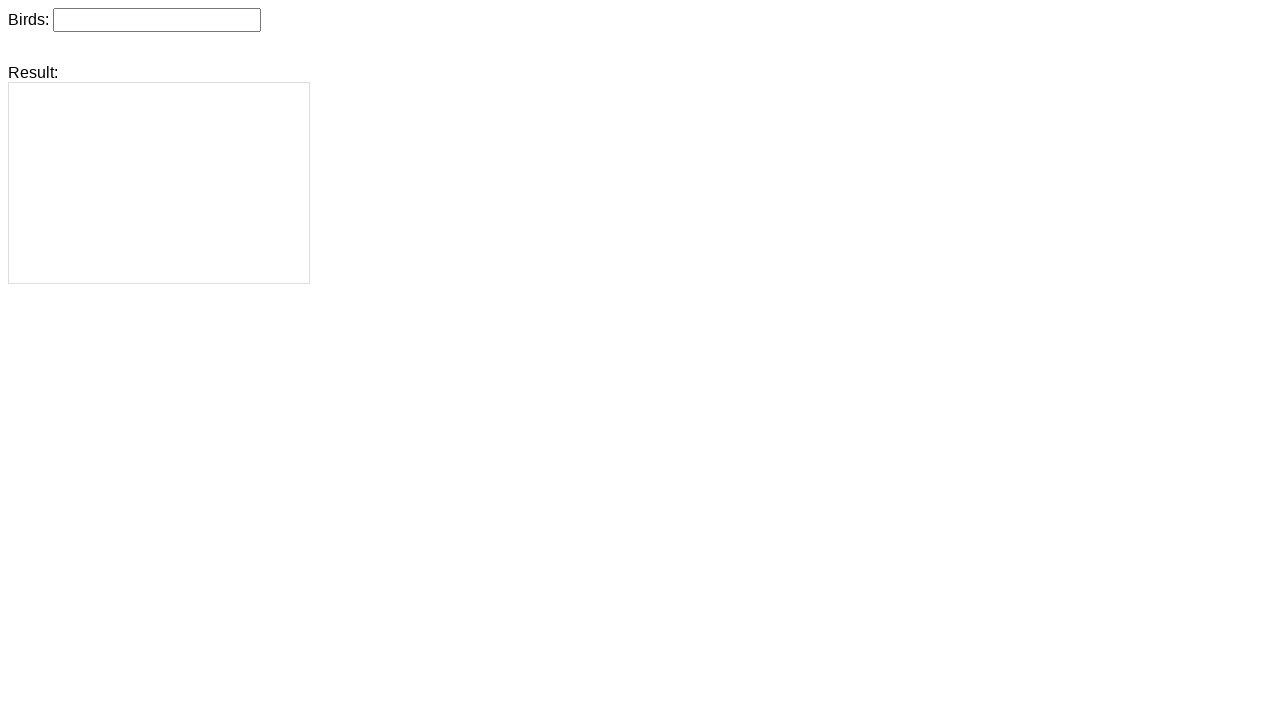

Typed 'Ja' in the autocomplete input field on #birds
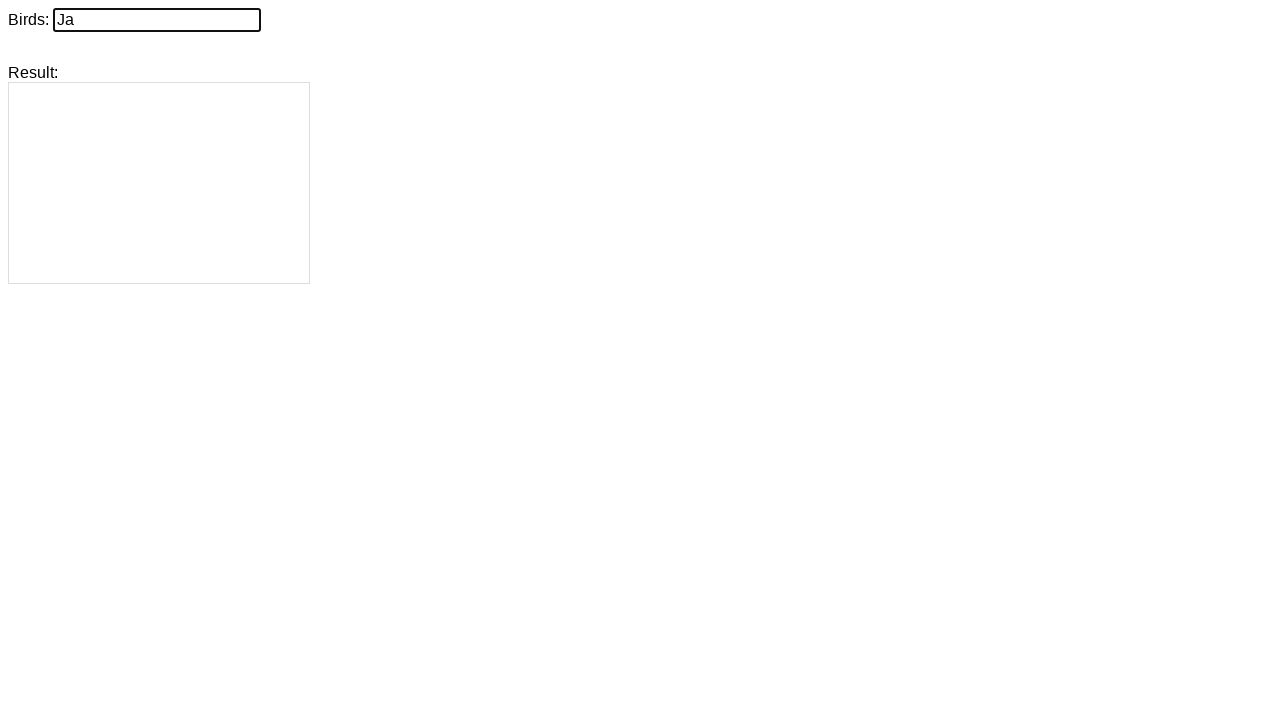

Selected 'Jack Snipe' from the autocomplete dropdown suggestions at (157, 117) on xpath=//div[@tabindex='-1'][contains(.,'Jack Snipe')]
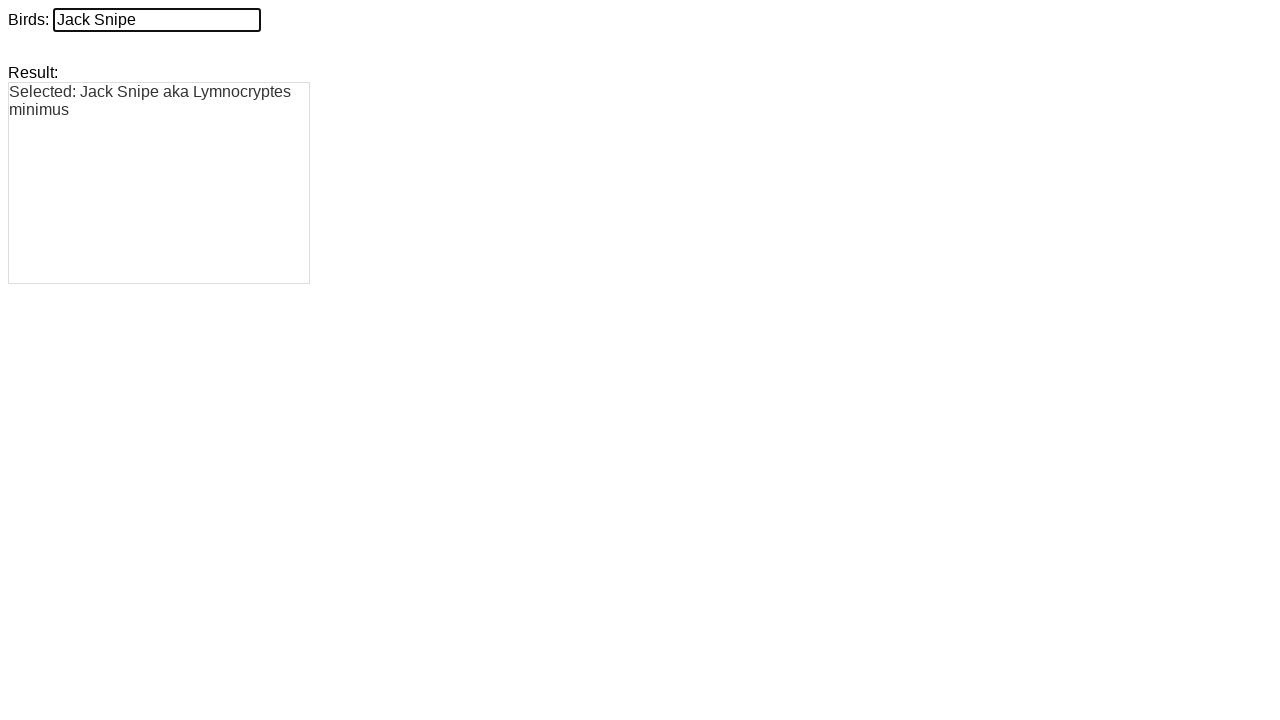

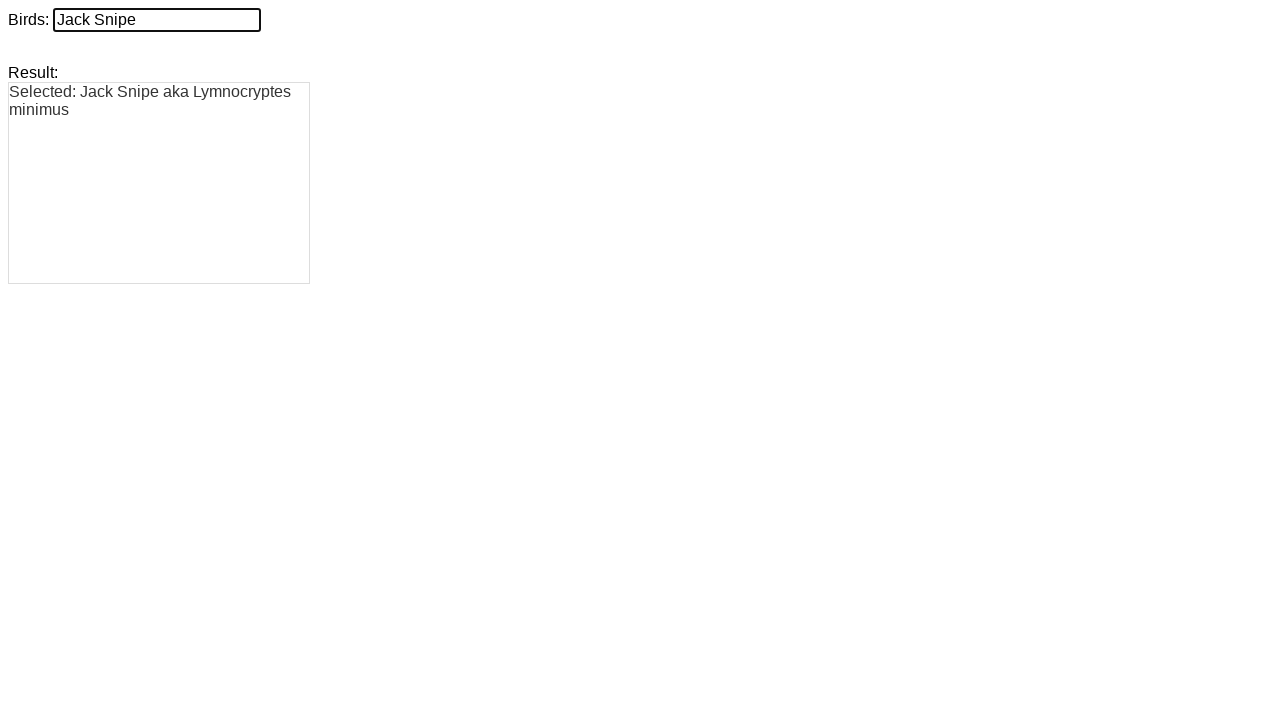